Tests adding multiple specific products (Cucumber, Brocolli, Beetroot, Carrot) to a shopping cart on an e-commerce practice site by finding each product and clicking its add to cart button.

Starting URL: https://rahulshettyacademy.com/seleniumPractise/#/

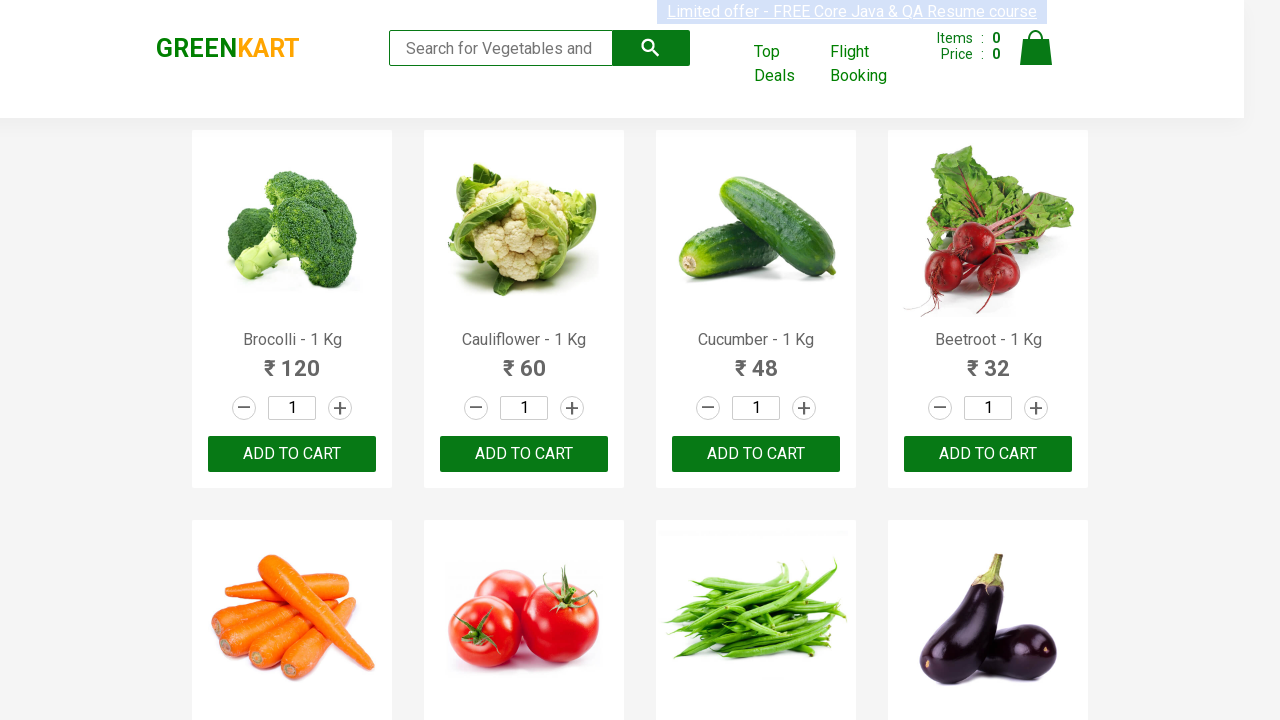

Waited for product list to load
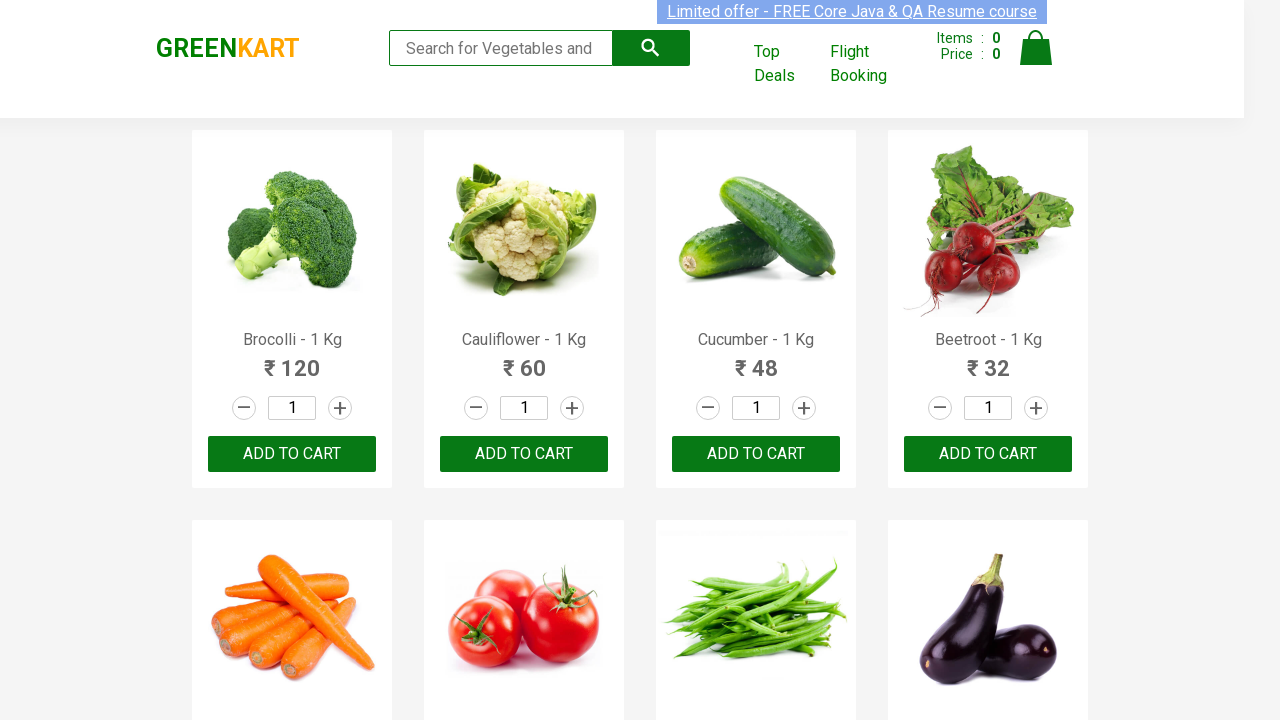

Retrieved all product elements from the page
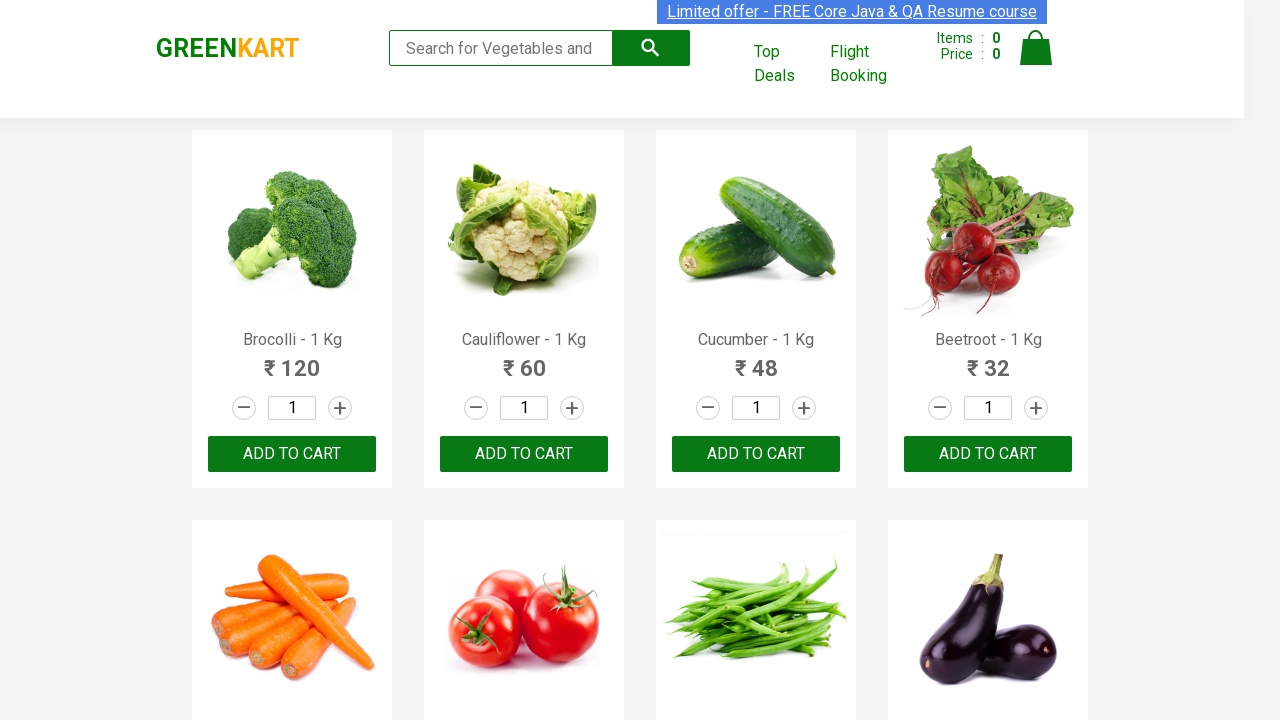

Retrieved product name: 'Brocolli - 1 Kg'
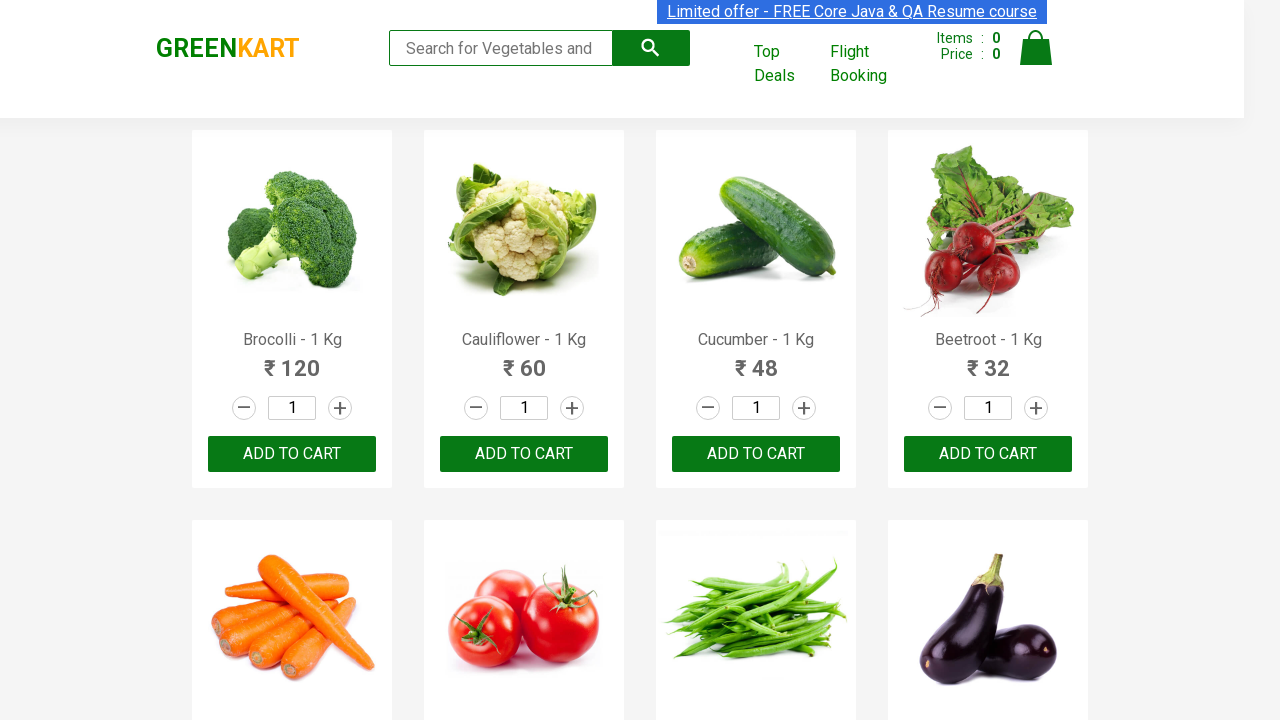

Clicked 'Add to Cart' button for product: Brocolli at (292, 454) on xpath=//div[@class='product-action']/button >> nth=0
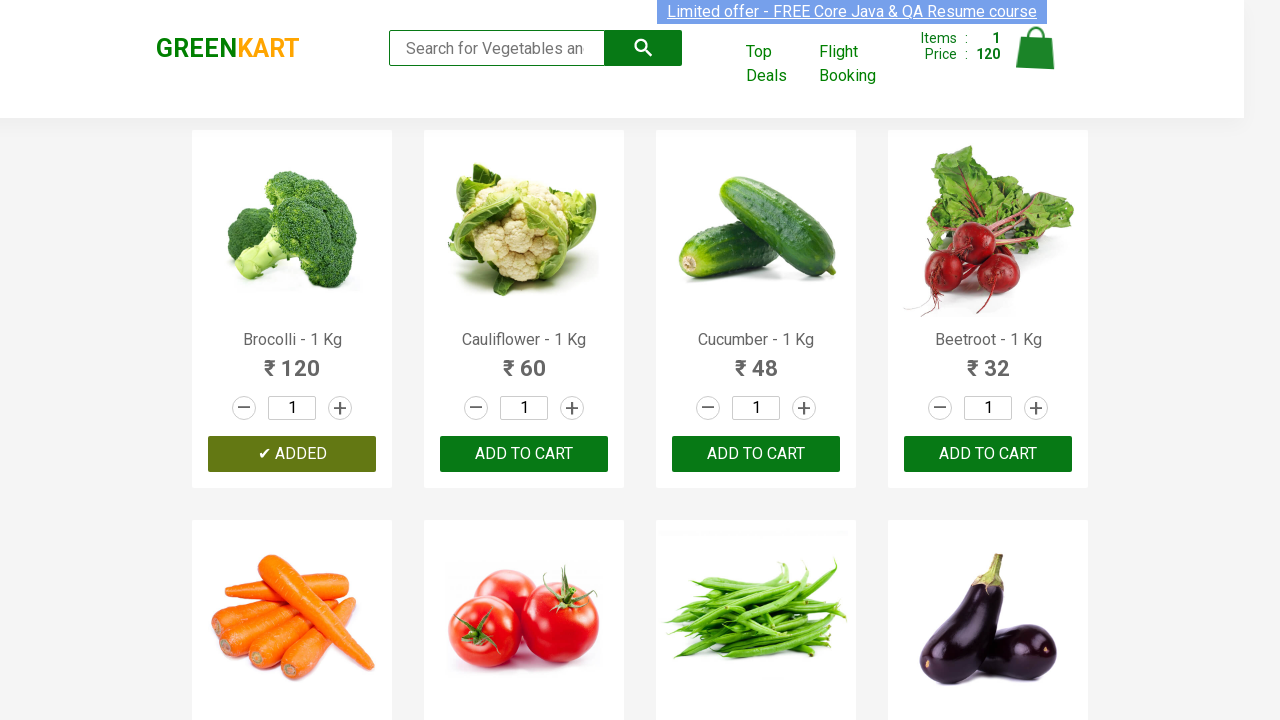

Waited 500ms for cart to update
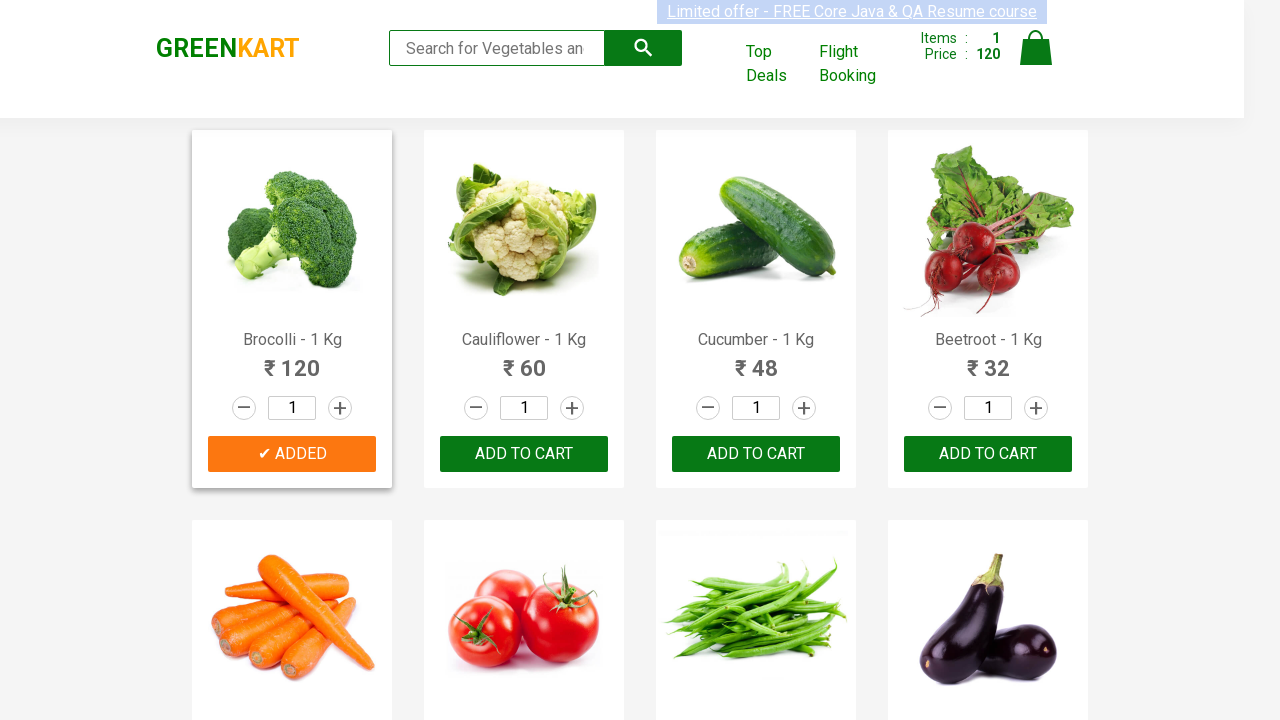

Retrieved product name: 'Cauliflower - 1 Kg'
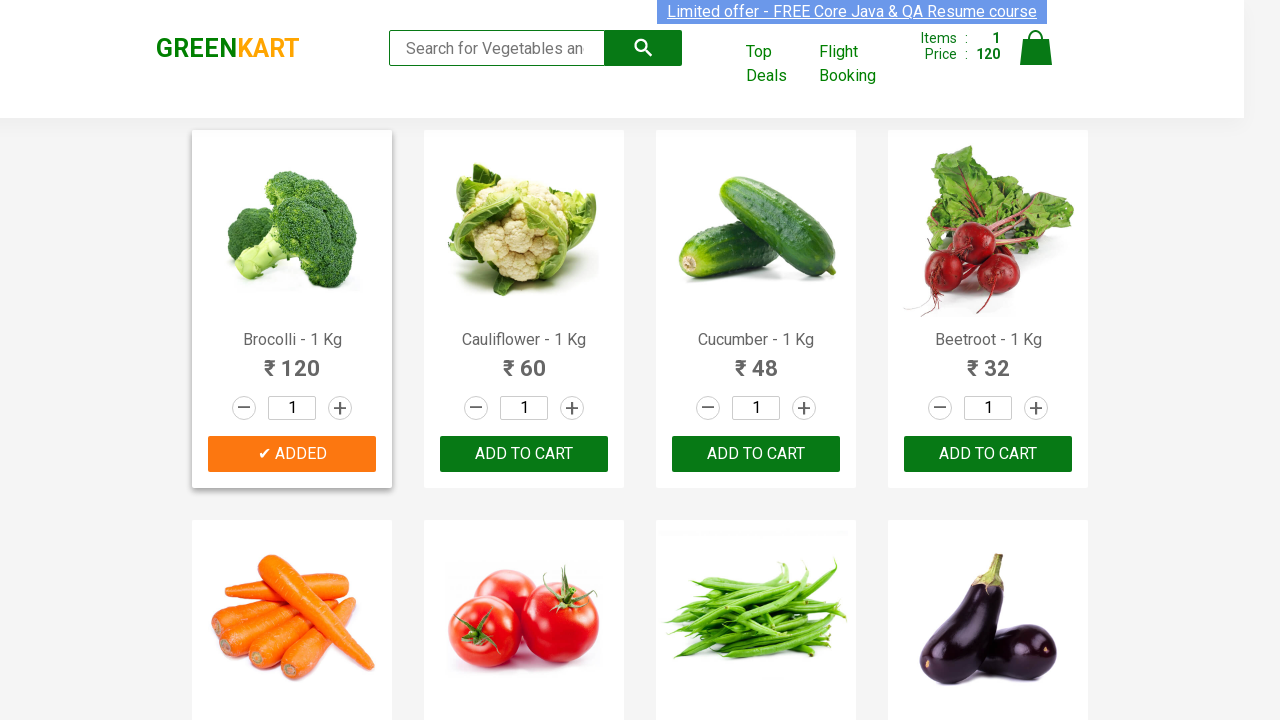

Retrieved product name: 'Cucumber - 1 Kg'
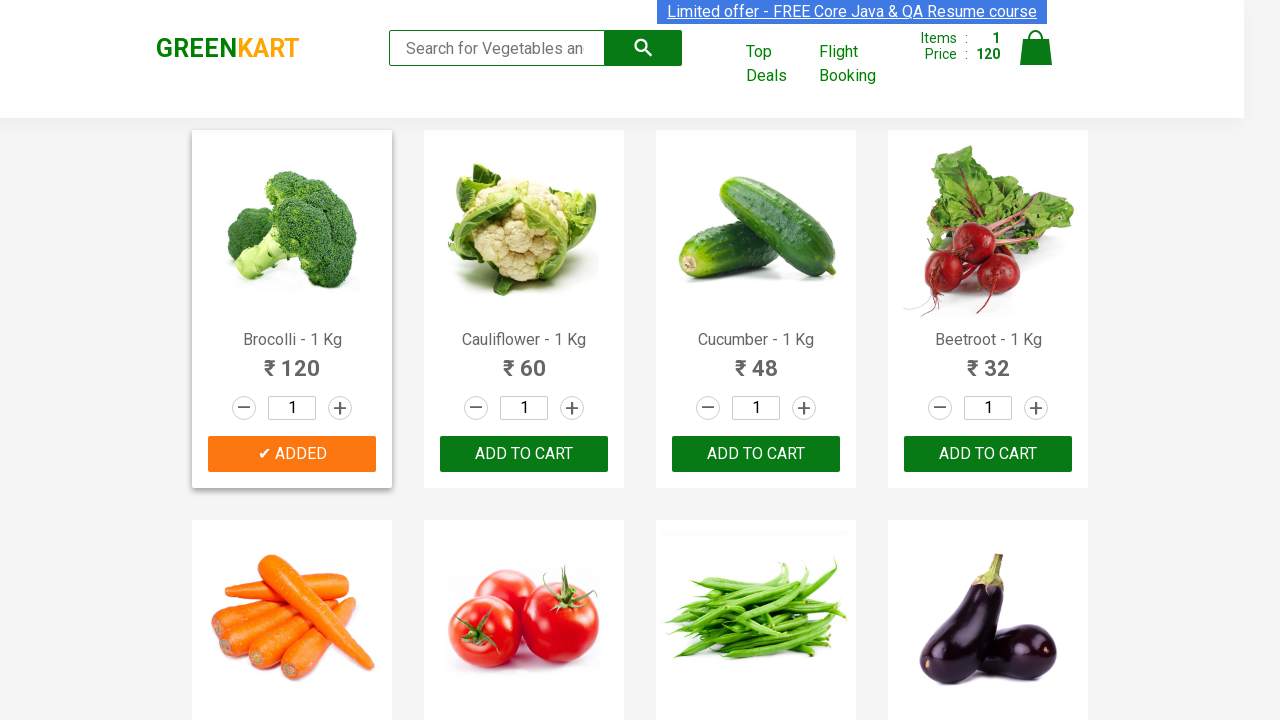

Clicked 'Add to Cart' button for product: Cucumber at (756, 454) on xpath=//div[@class='product-action']/button >> nth=2
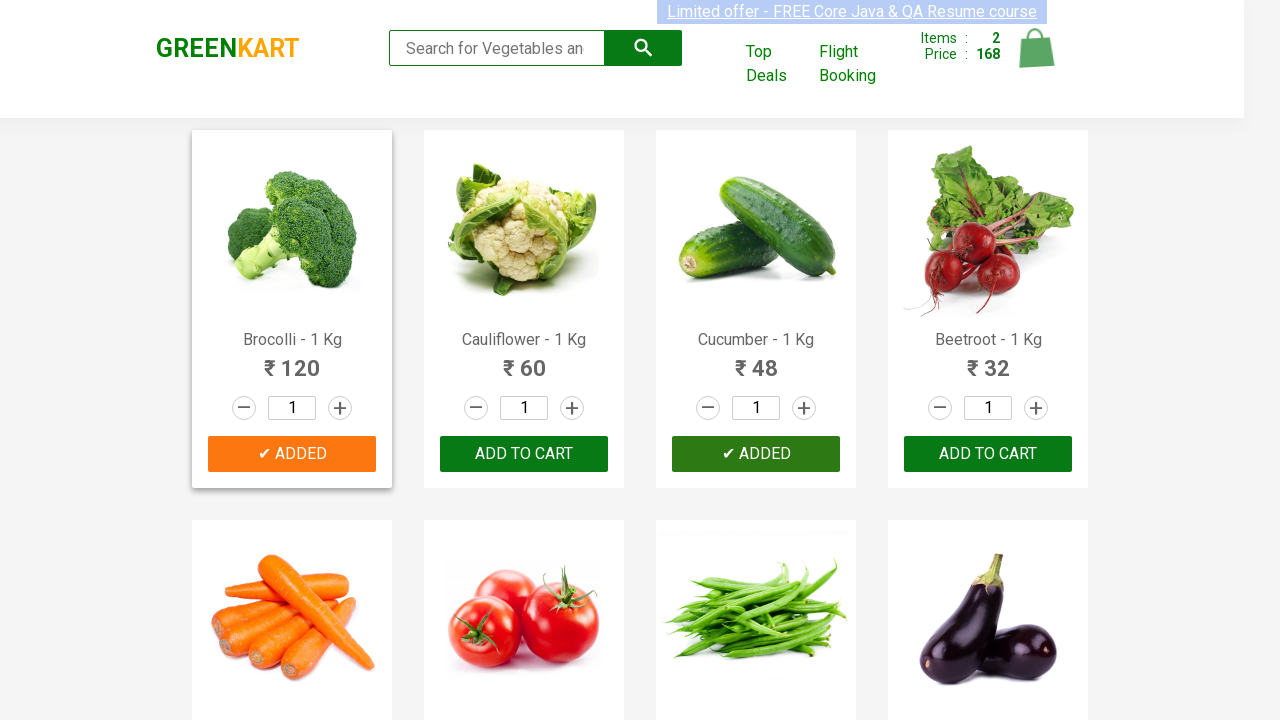

Waited 500ms for cart to update
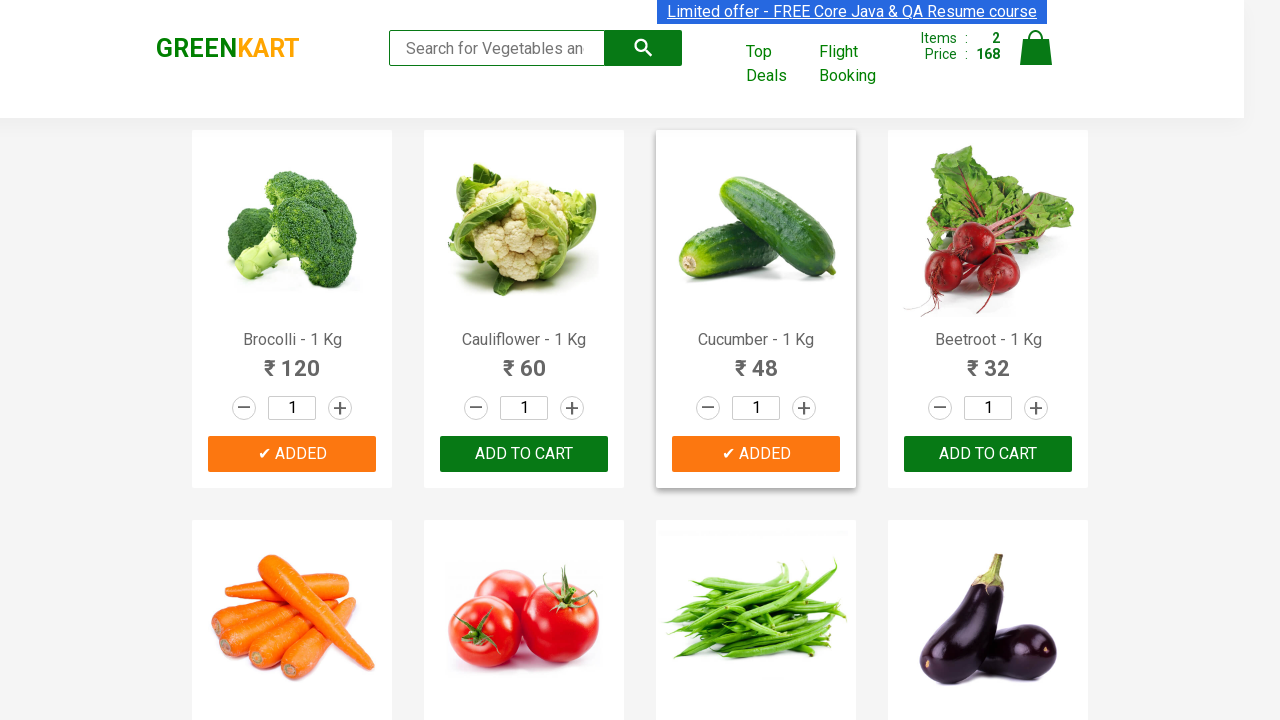

Retrieved product name: 'Beetroot - 1 Kg'
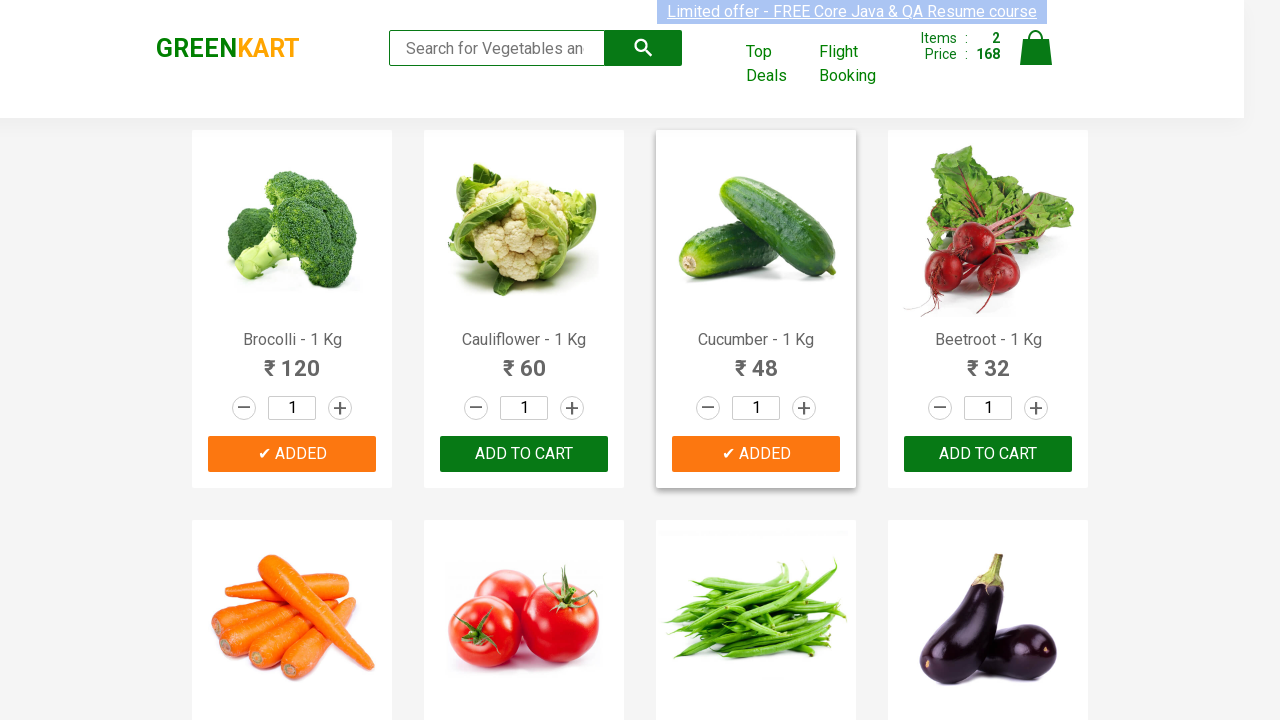

Clicked 'Add to Cart' button for product: Beetroot at (988, 454) on xpath=//div[@class='product-action']/button >> nth=3
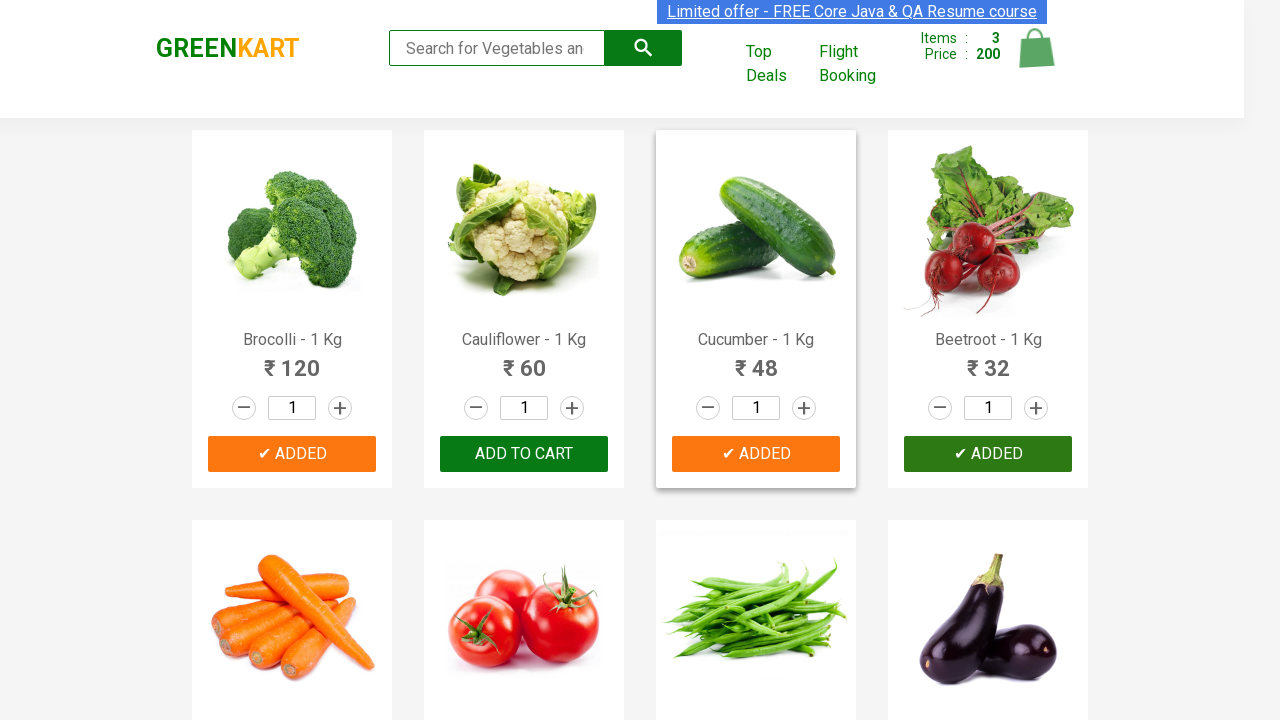

Waited 500ms for cart to update
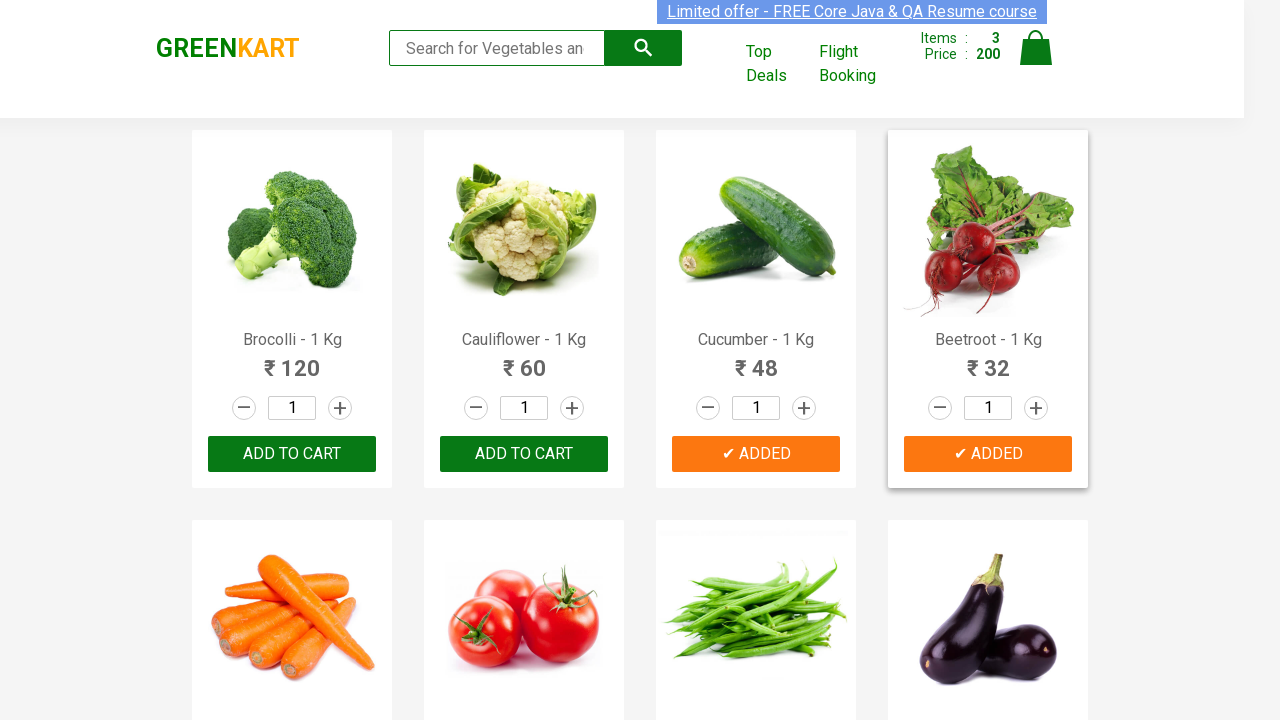

Retrieved product name: 'Carrot - 1 Kg'
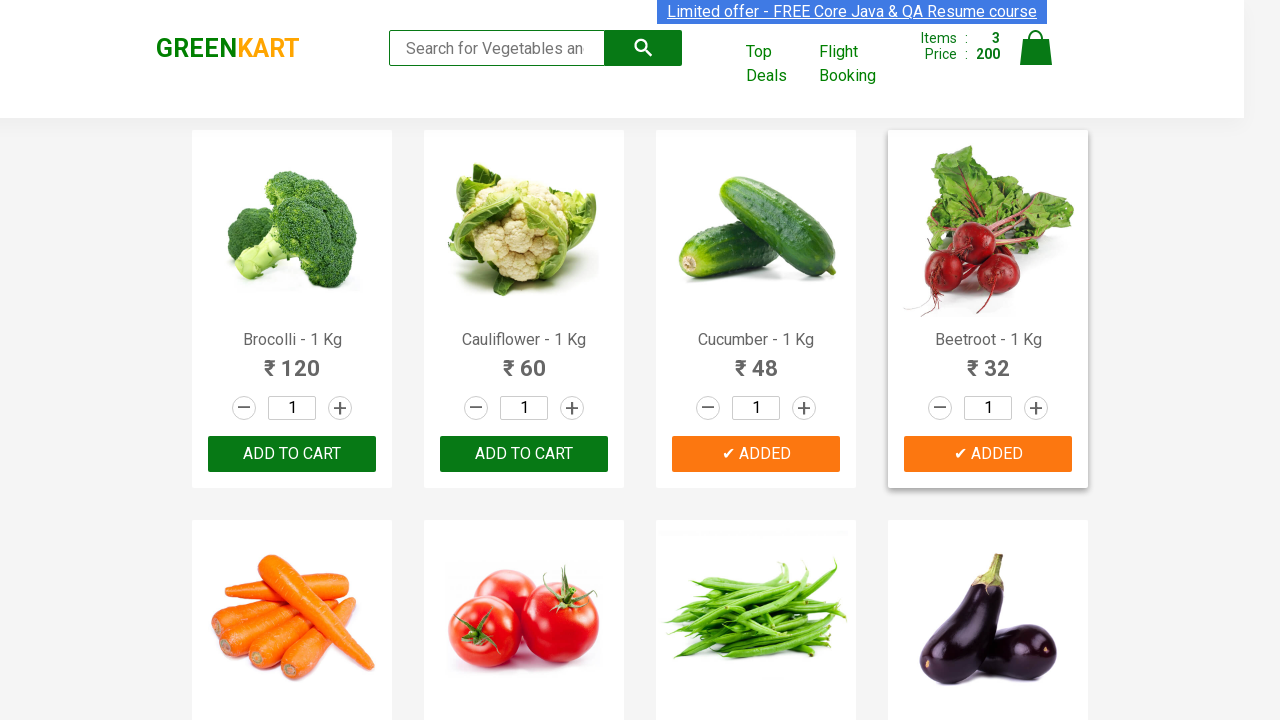

Clicked 'Add to Cart' button for product: Carrot at (292, 360) on xpath=//div[@class='product-action']/button >> nth=4
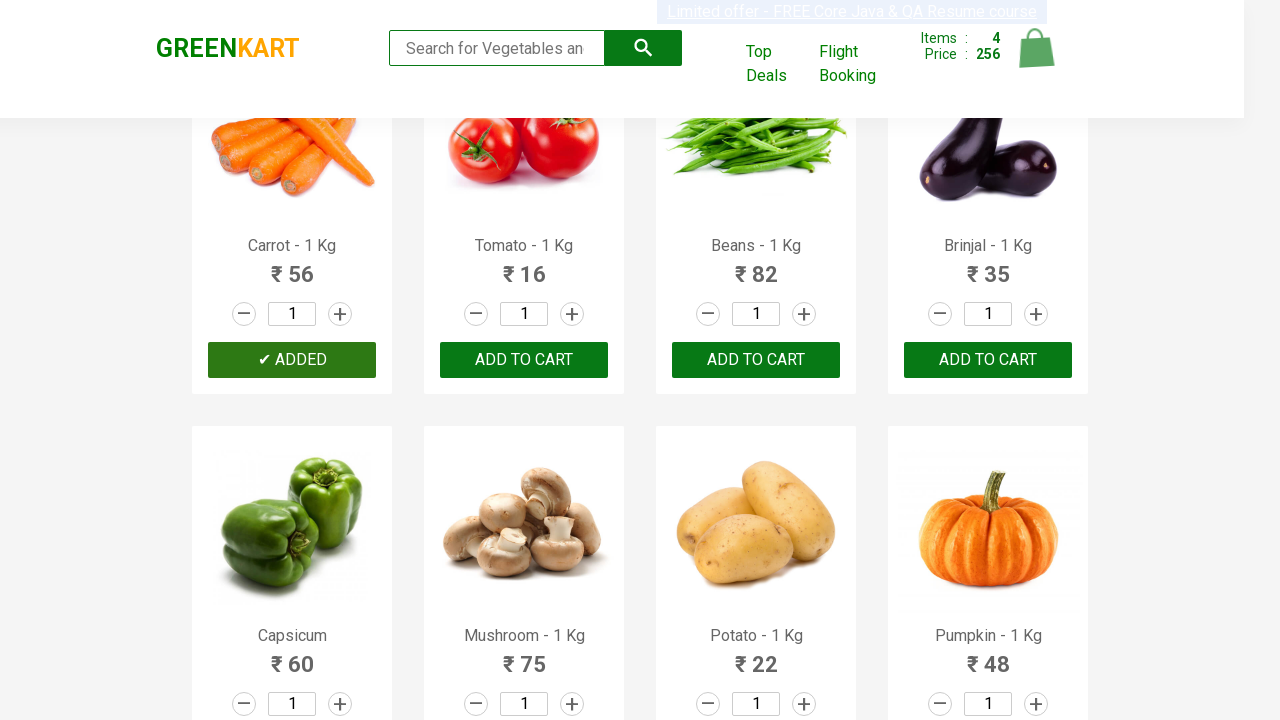

Waited 500ms for cart to update
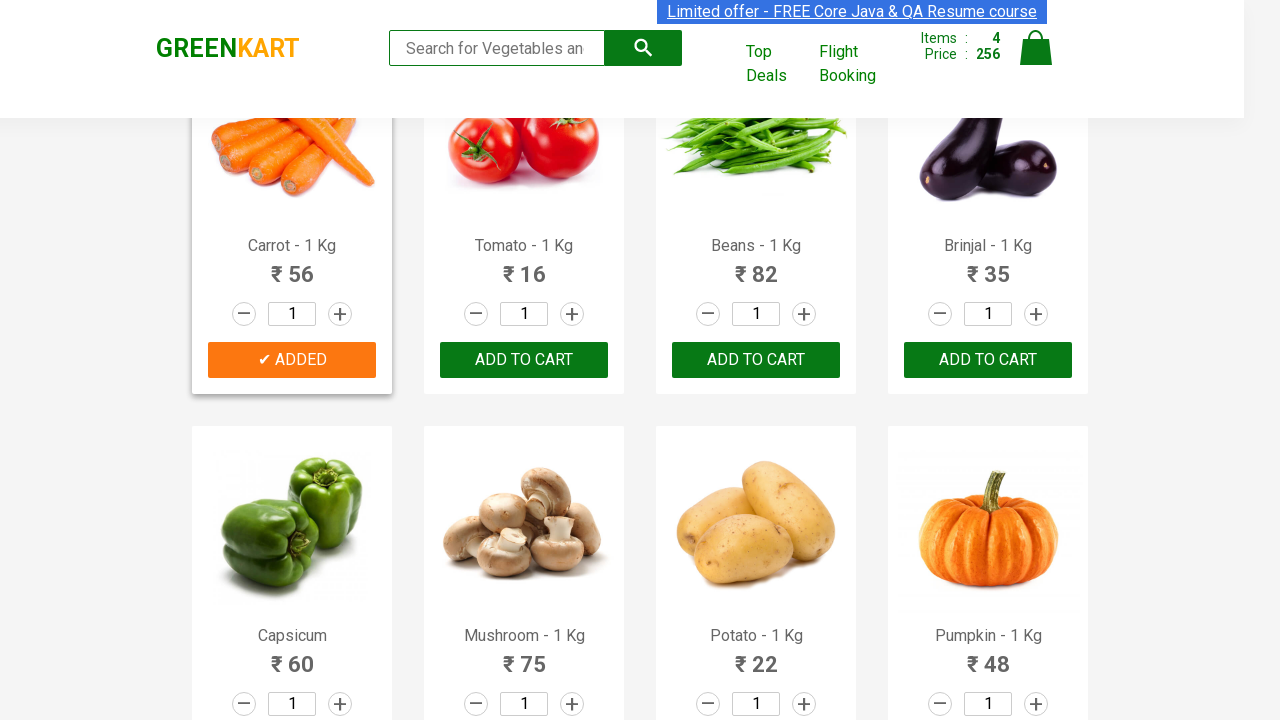

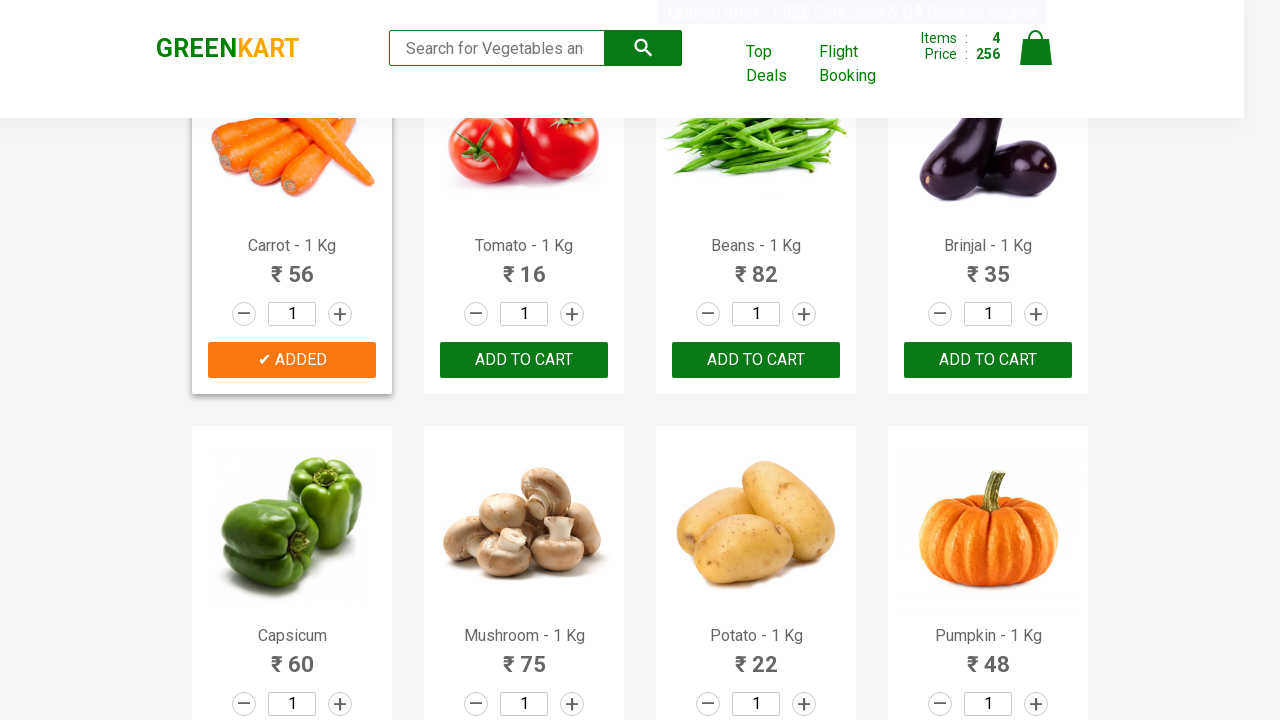